Tests mobile responsiveness by setting a mobile viewport size and verifying the page renders correctly within the mobile width constraints

Starting URL: https://redandan.github.io/

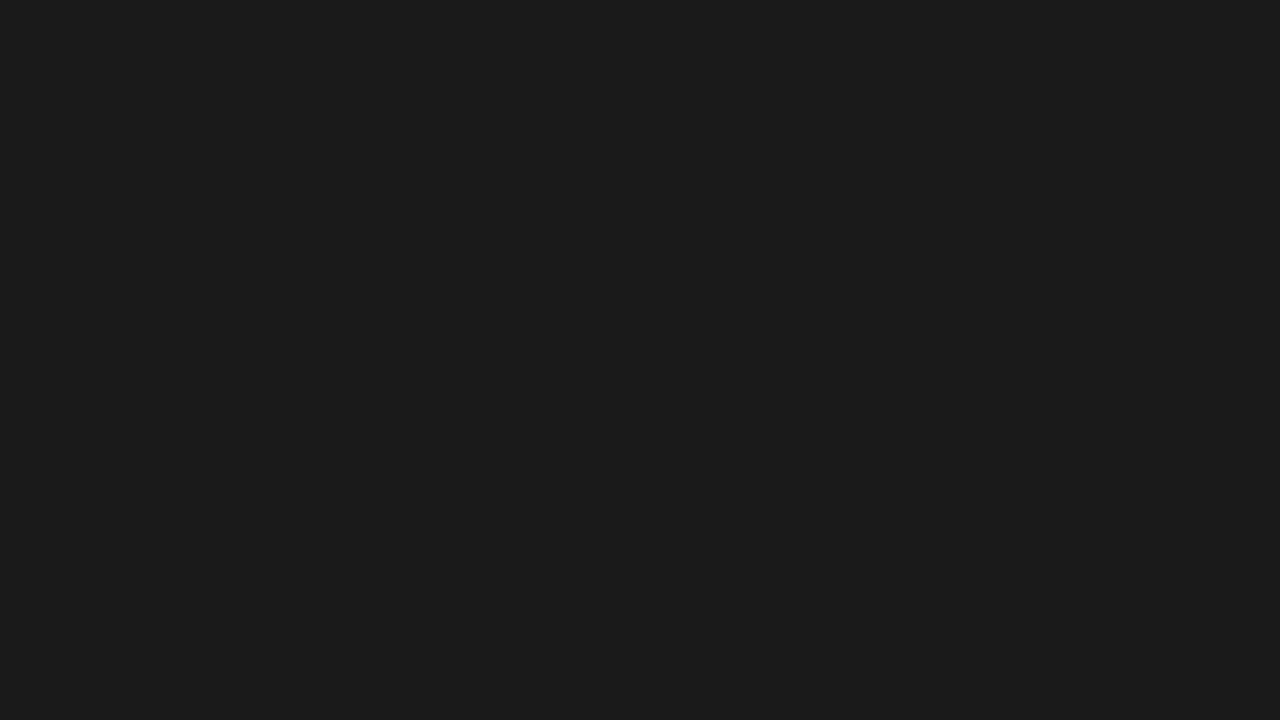

Set mobile viewport to 375x667 pixels
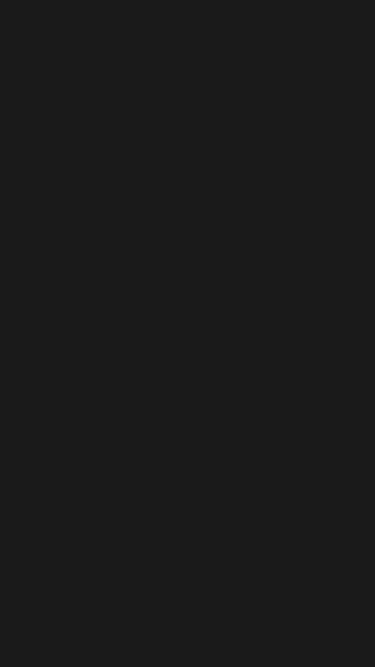

Waited for page DOM content to load
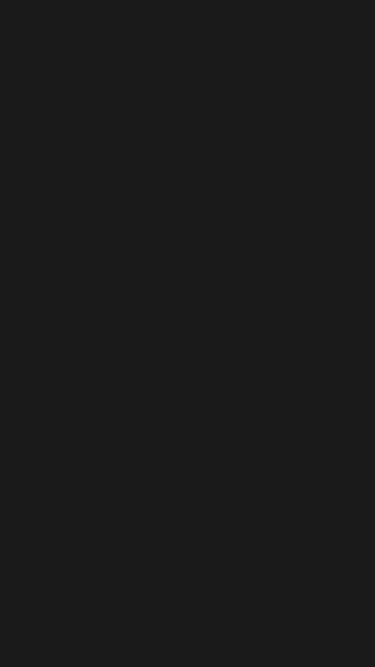

Waited 2 seconds for page rendering to complete
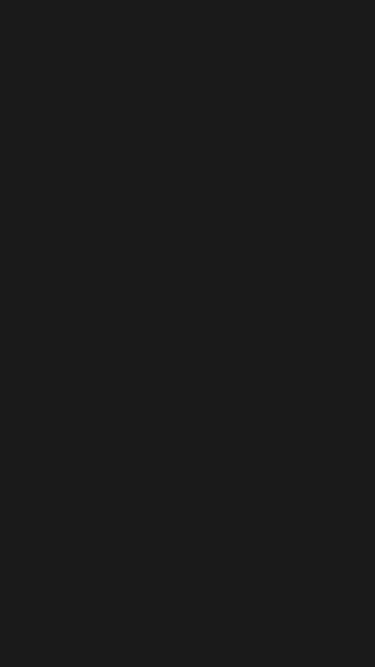

Located page body element
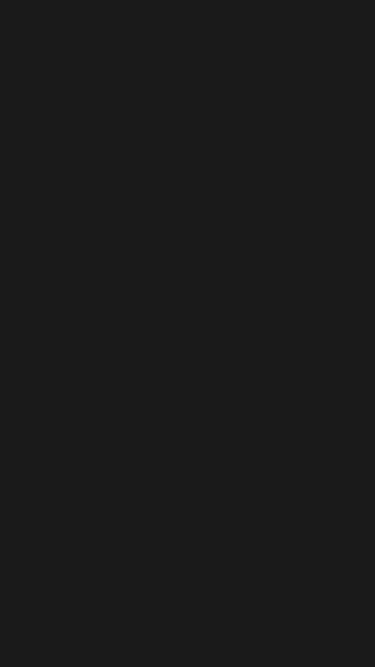

Retrieved body element bounding box dimensions
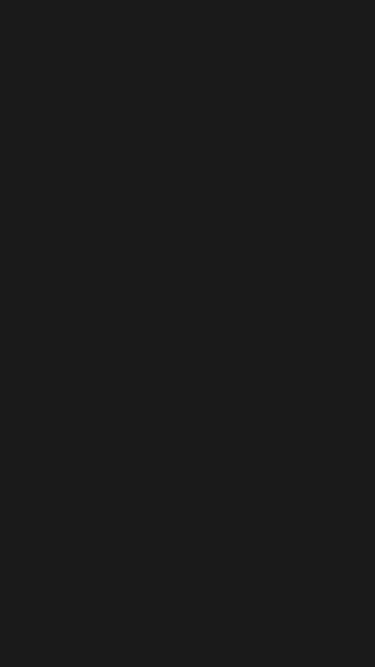

Verified page width 375px is within mobile viewport constraint of 375px
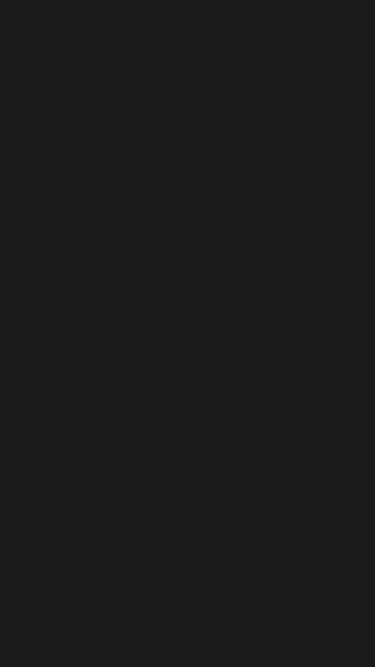

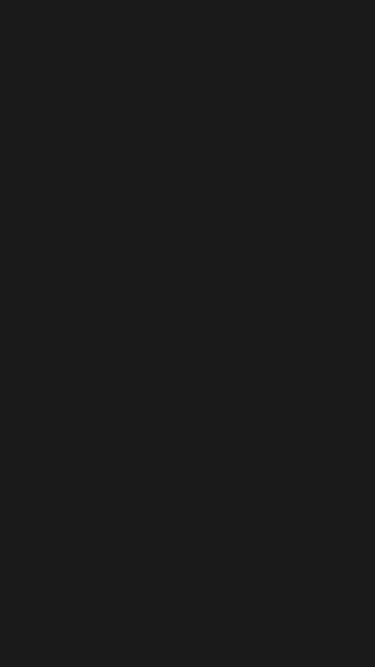